Tests the quote form submission by clicking the form submit button

Starting URL: https://skryabin.com/market/quote.html

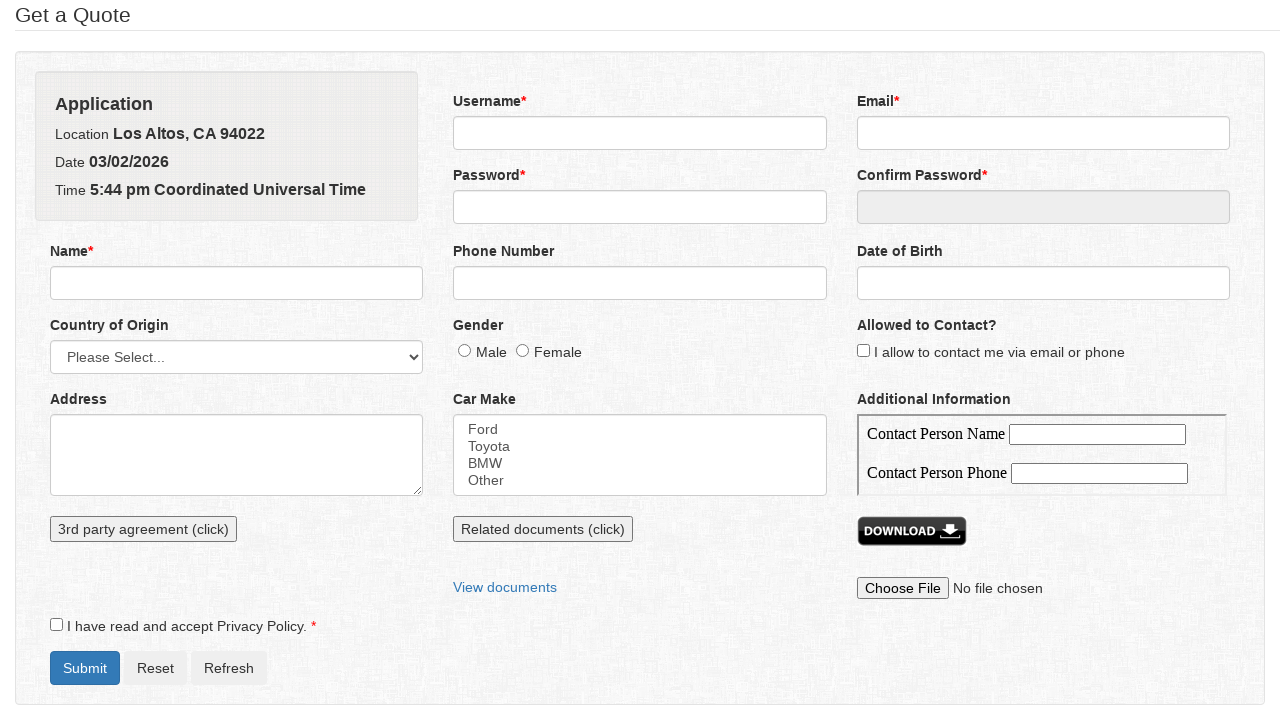

Navigated to quote form page
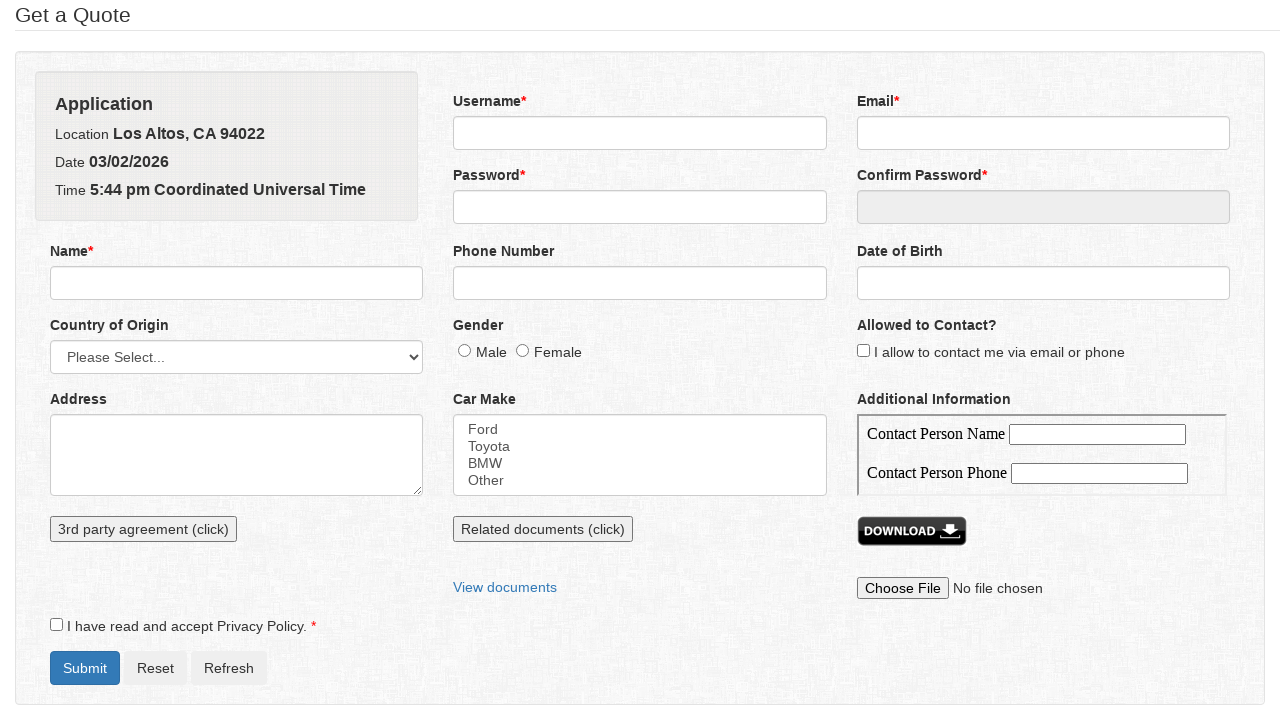

Clicked the form submit button at (85, 668) on #formSubmit
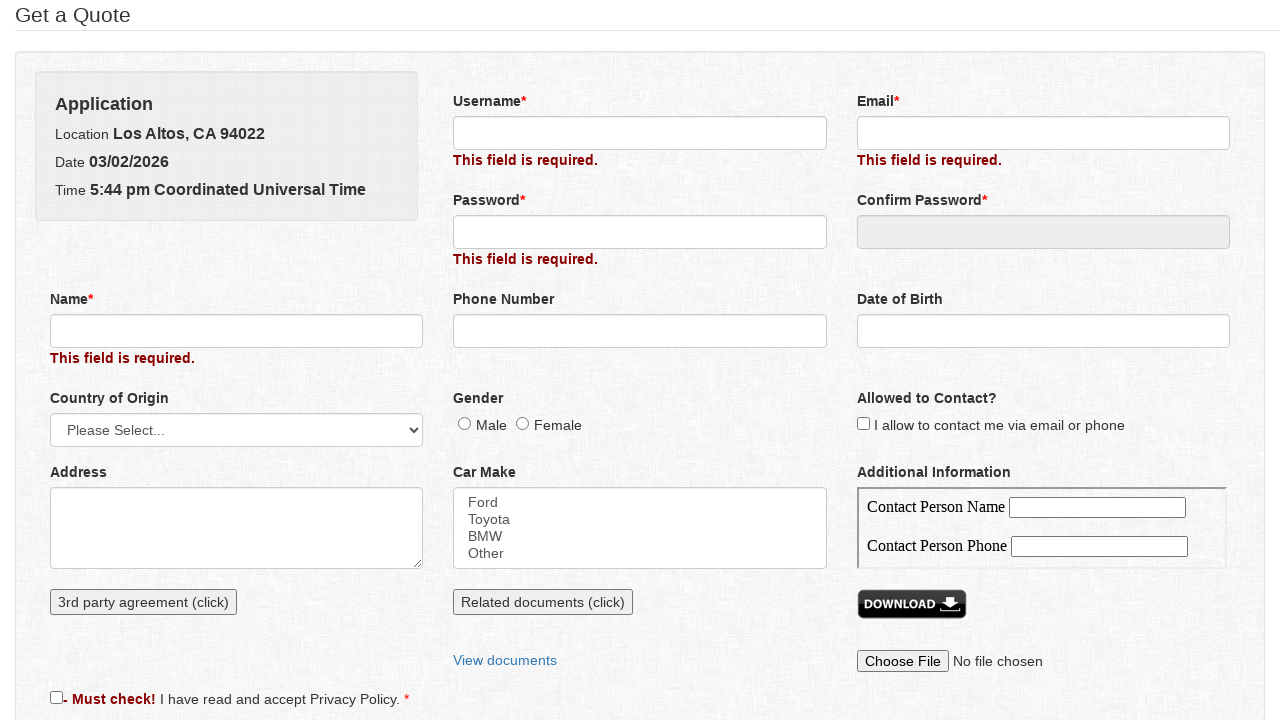

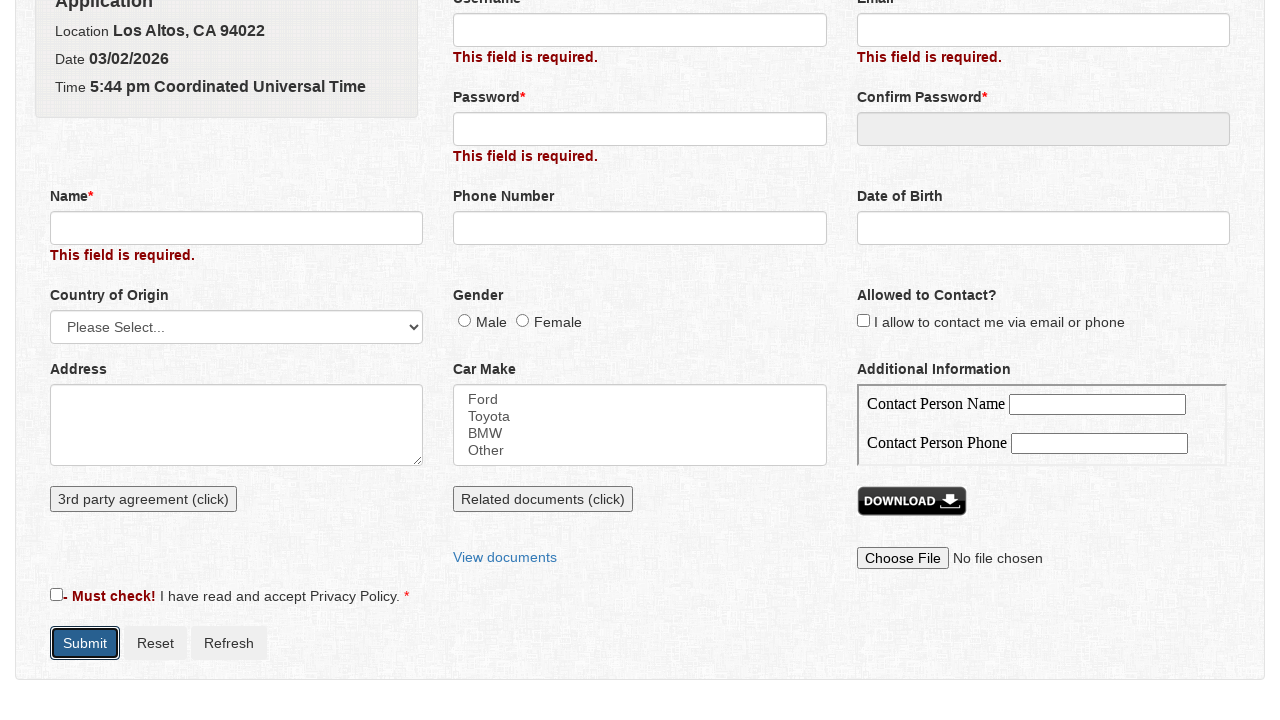